Tests double-click functionality on W3Schools demo page by entering text in a field, double-clicking a button to copy the text to another field, and verifying the copy operation

Starting URL: https://www.w3schools.com/tags/tryit.asp?filename=tryhtml5_ev_ondblclick3

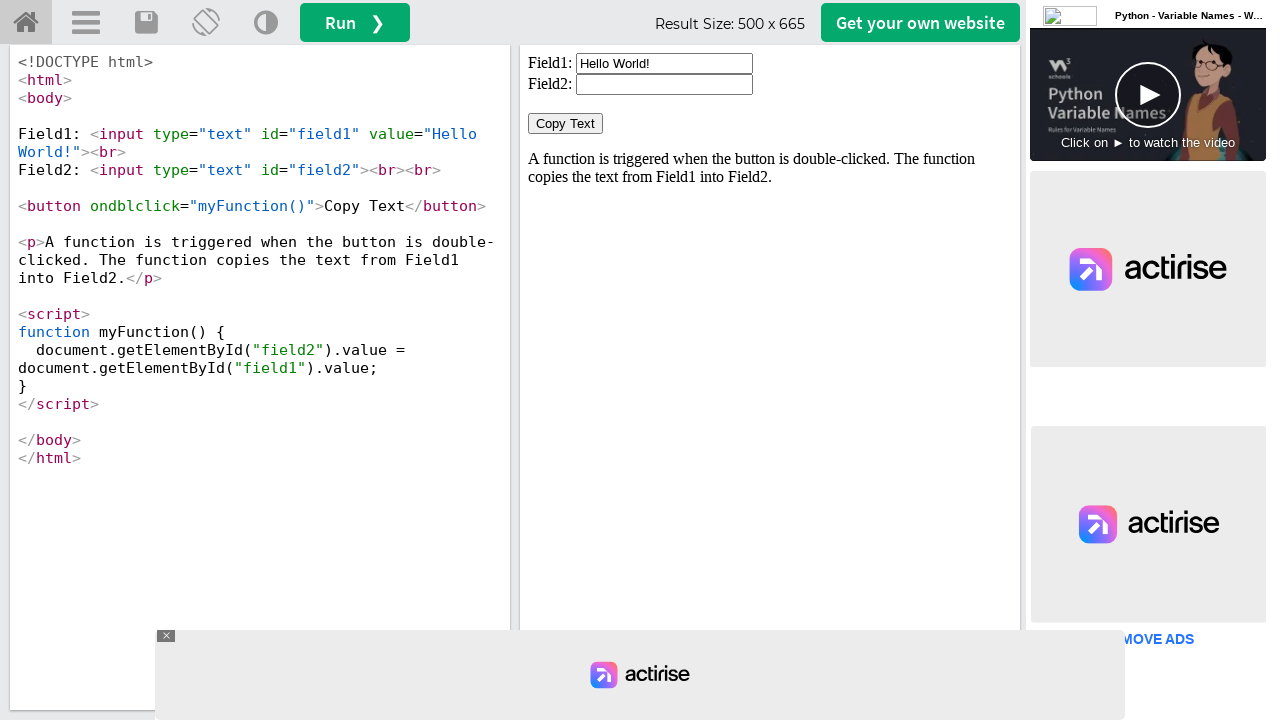

Located iframe containing the demo
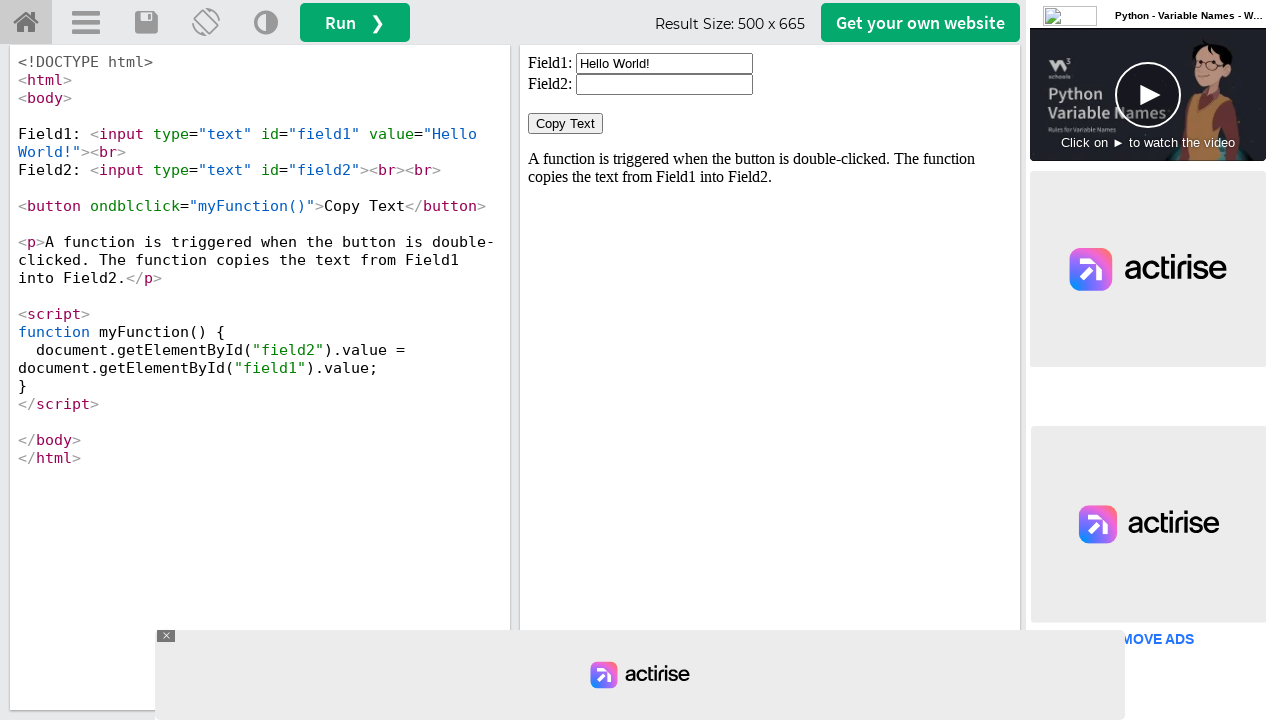

Cleared the first text field on #iframeResult >> internal:control=enter-frame >> #field1
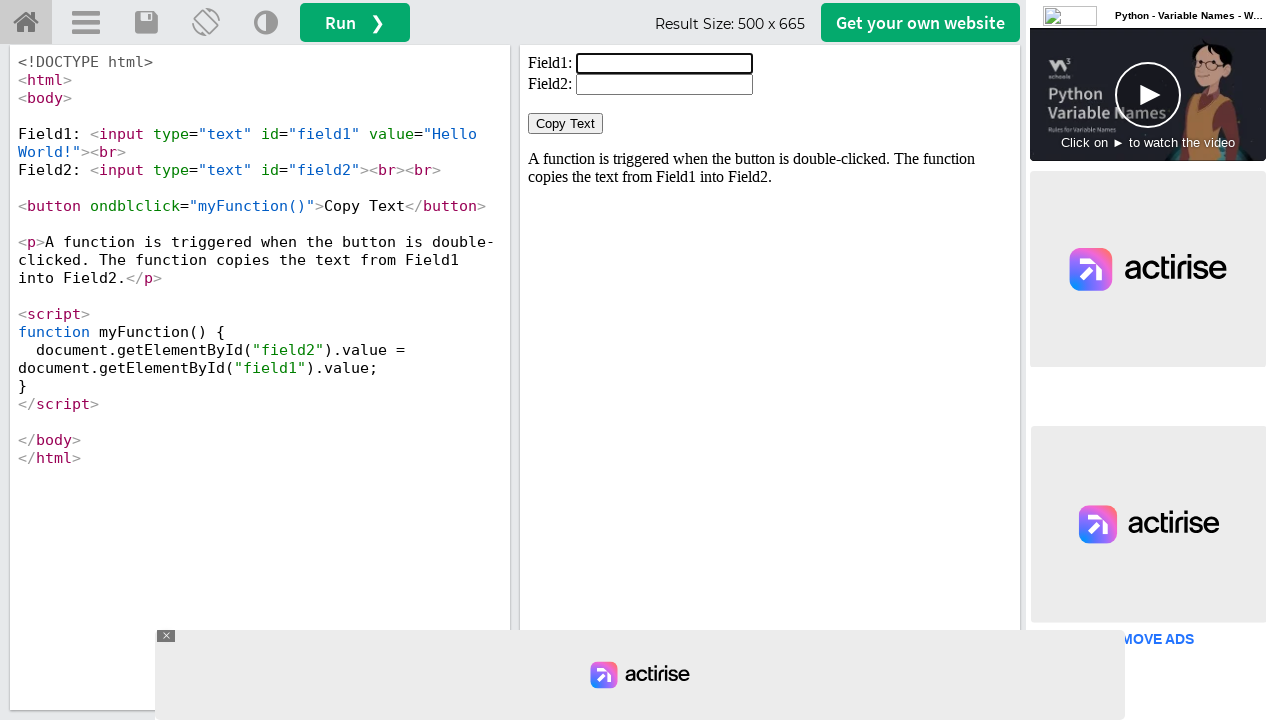

Filled first text field with 'i like you' on #iframeResult >> internal:control=enter-frame >> #field1
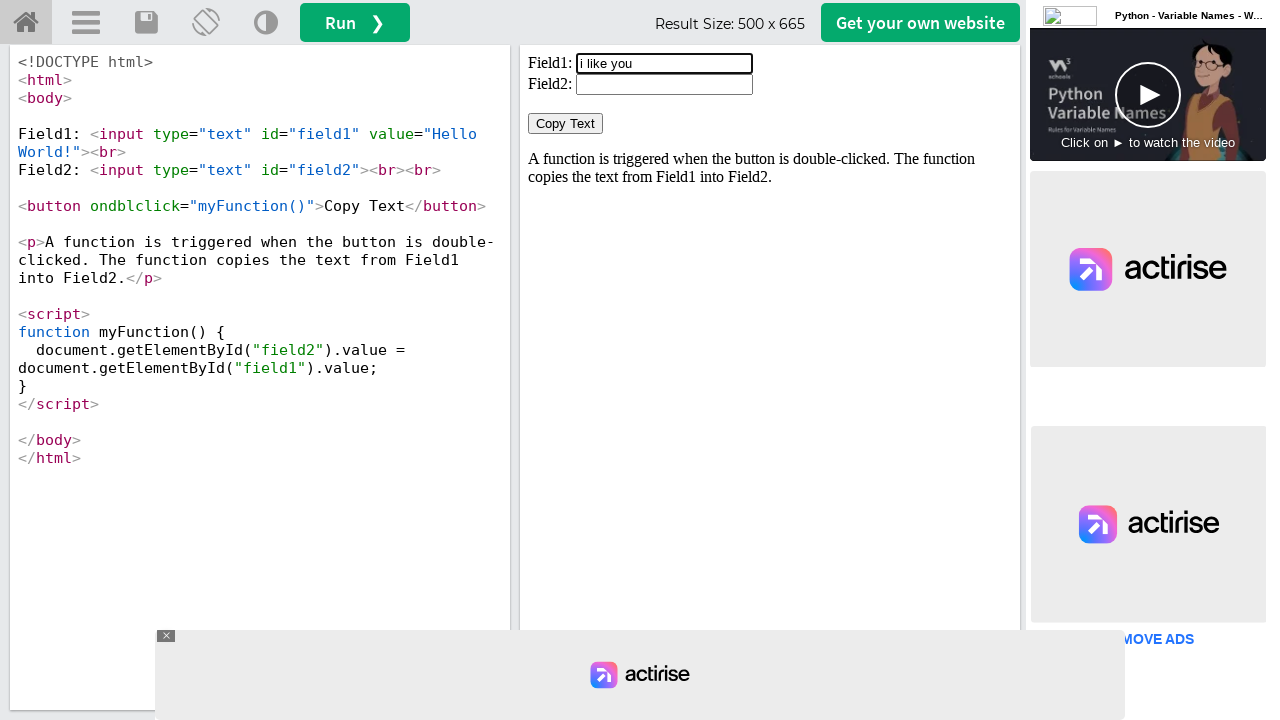

Double-clicked the 'Copy Text' button at (566, 124) on #iframeResult >> internal:control=enter-frame >> button:has-text('Copy Text')
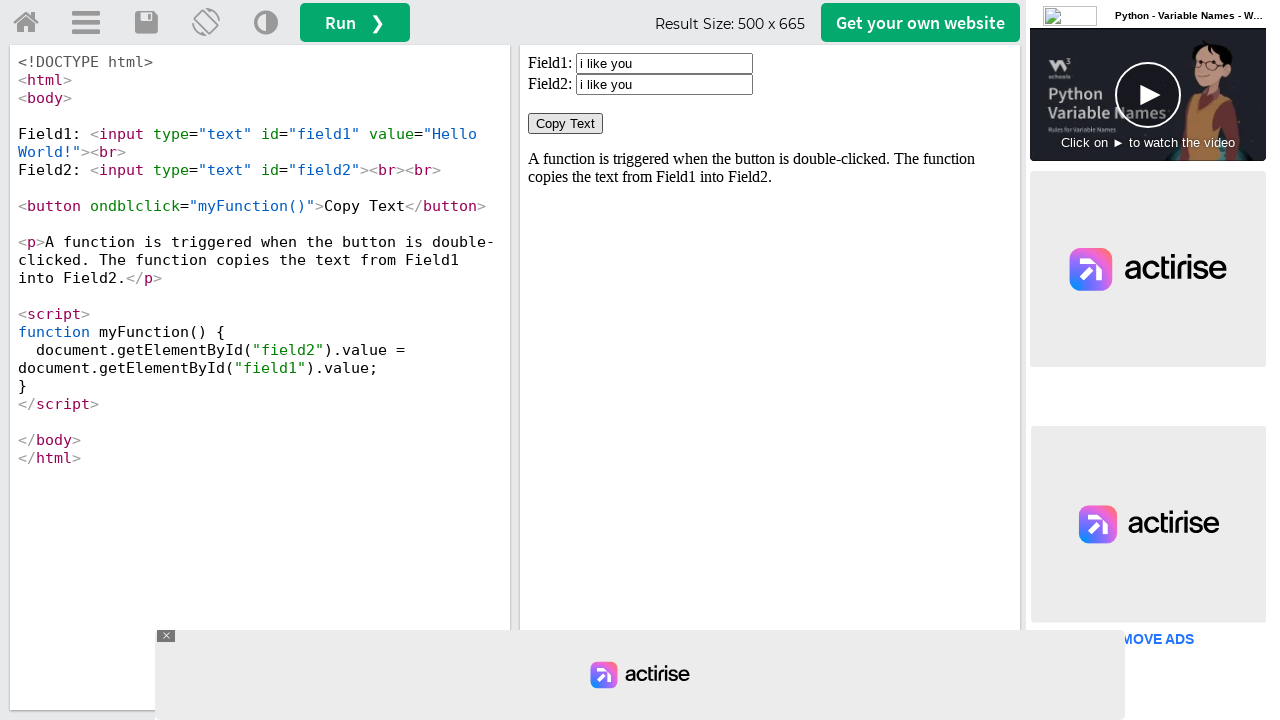

Retrieved text from second field
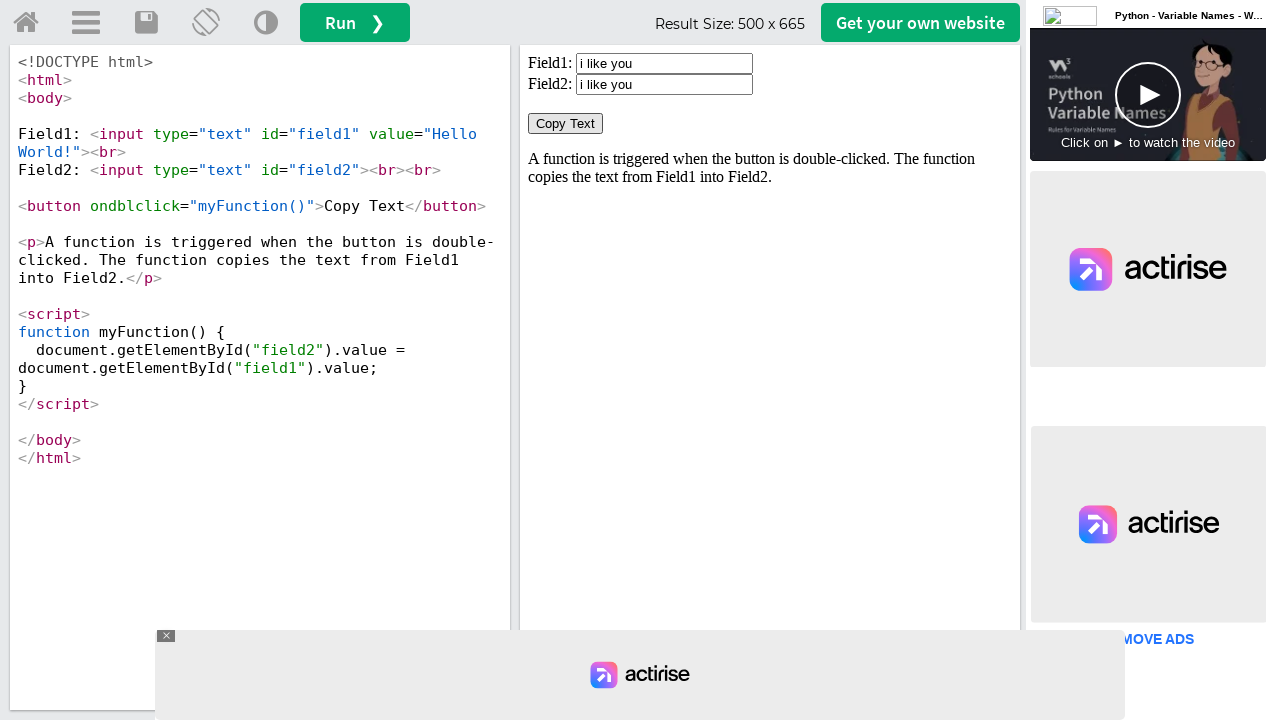

Verified that text 'i like you' was successfully copied to the second field
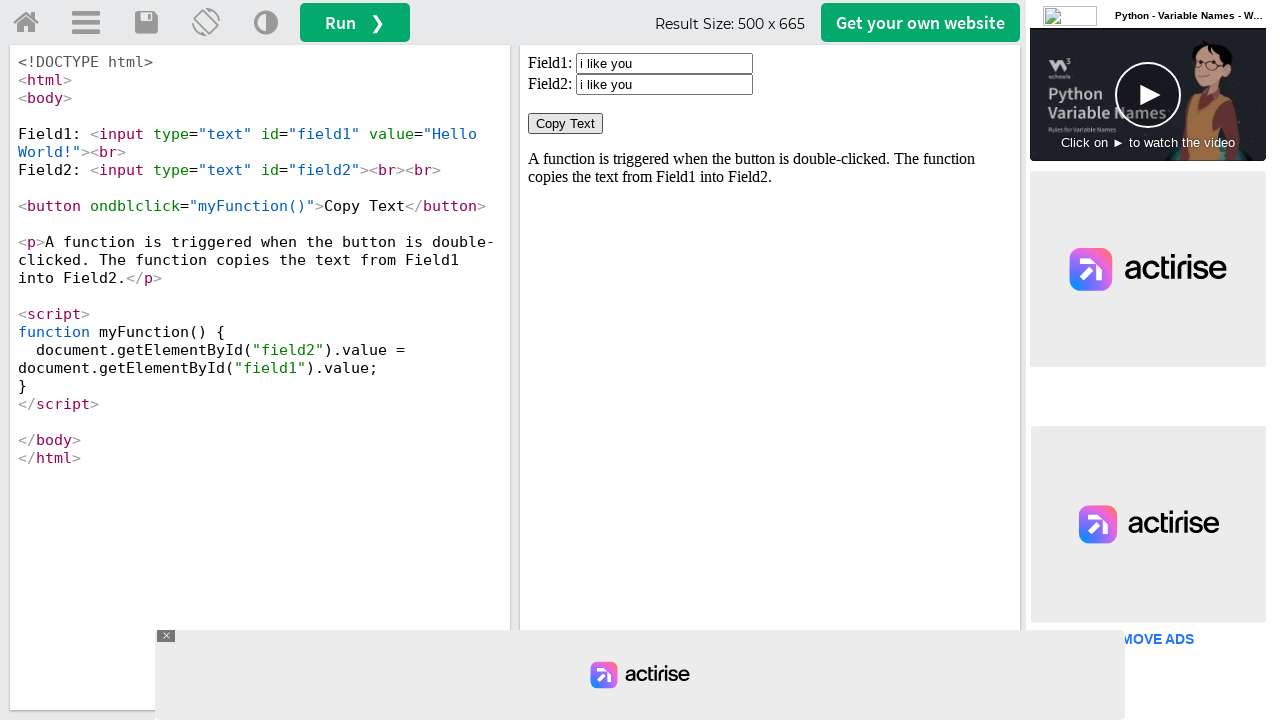

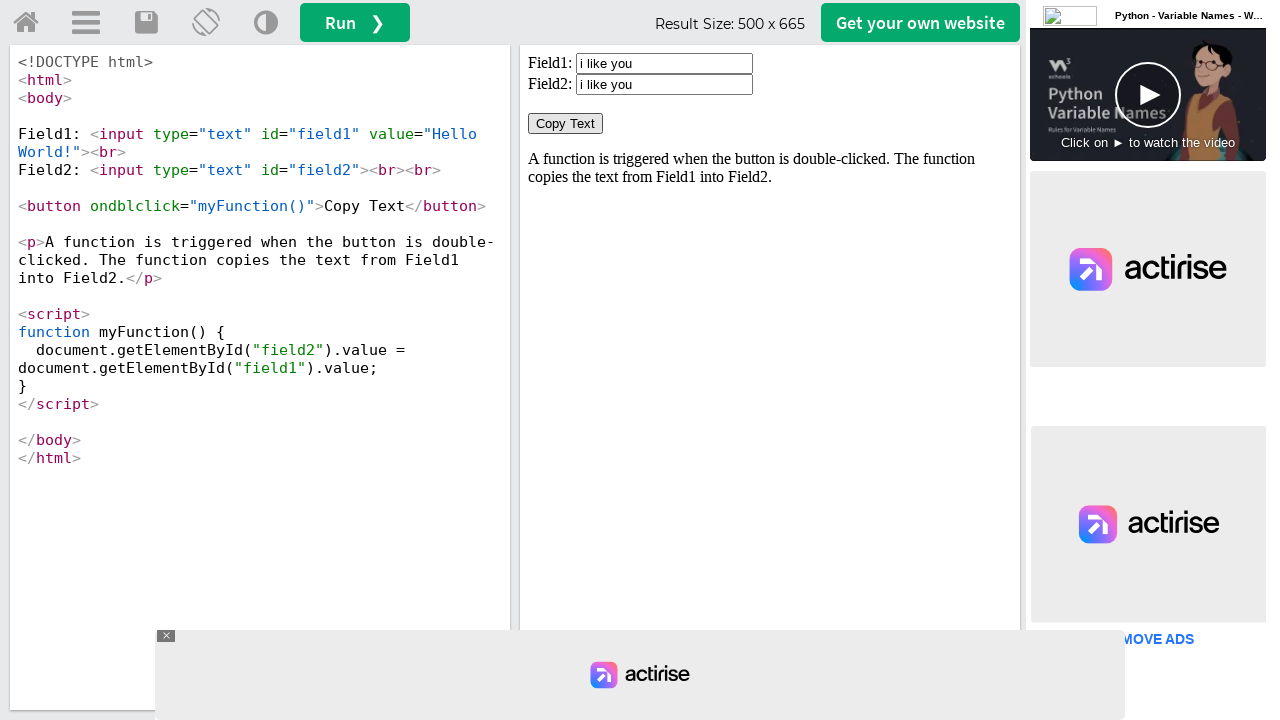